Tests e-commerce product search and add to cart functionality by searching for products containing "ca" and adding Cashews to cart

Starting URL: https://rahulshettyacademy.com/seleniumPractise/#/

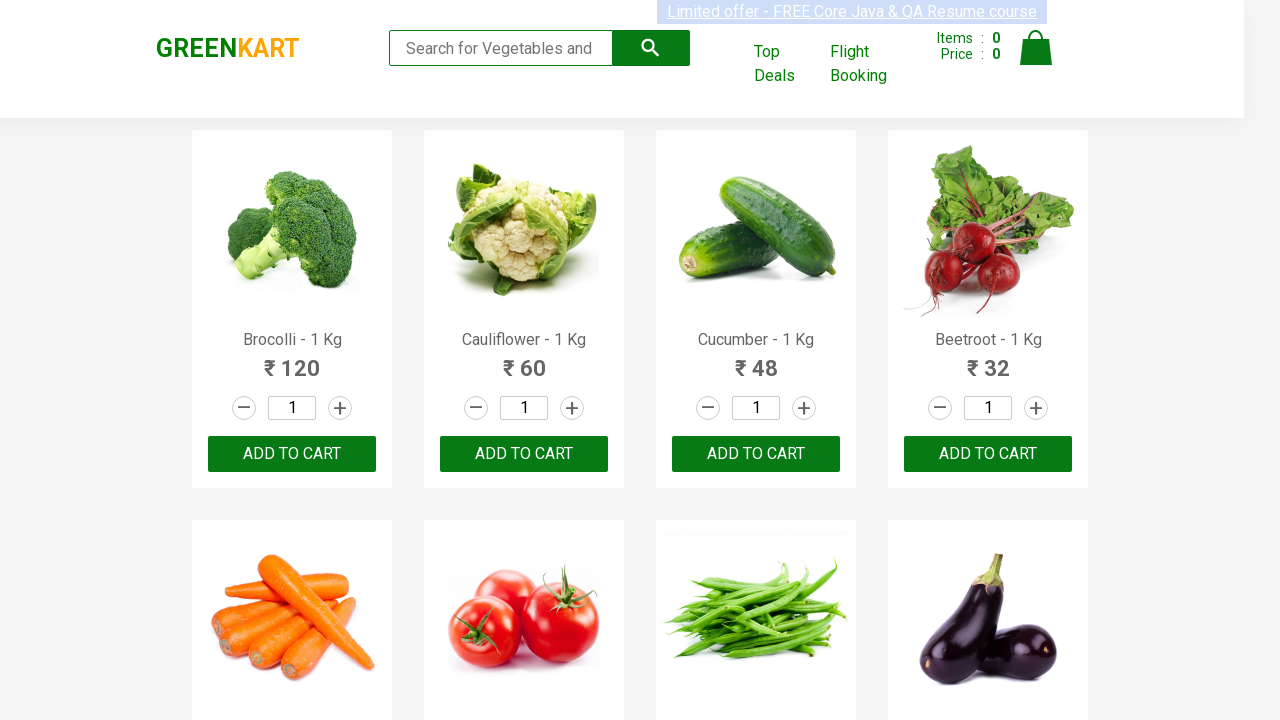

Filled search field with 'ca' on .search-keyword
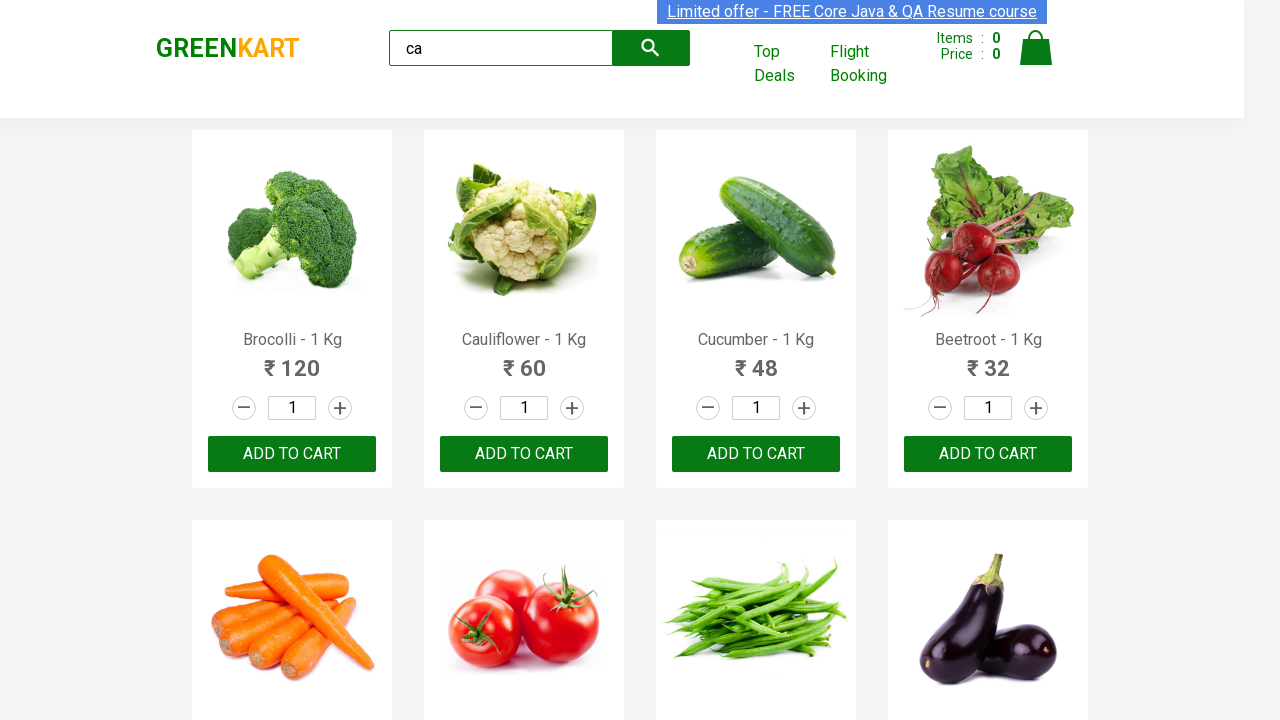

Waited 2 seconds for products to filter
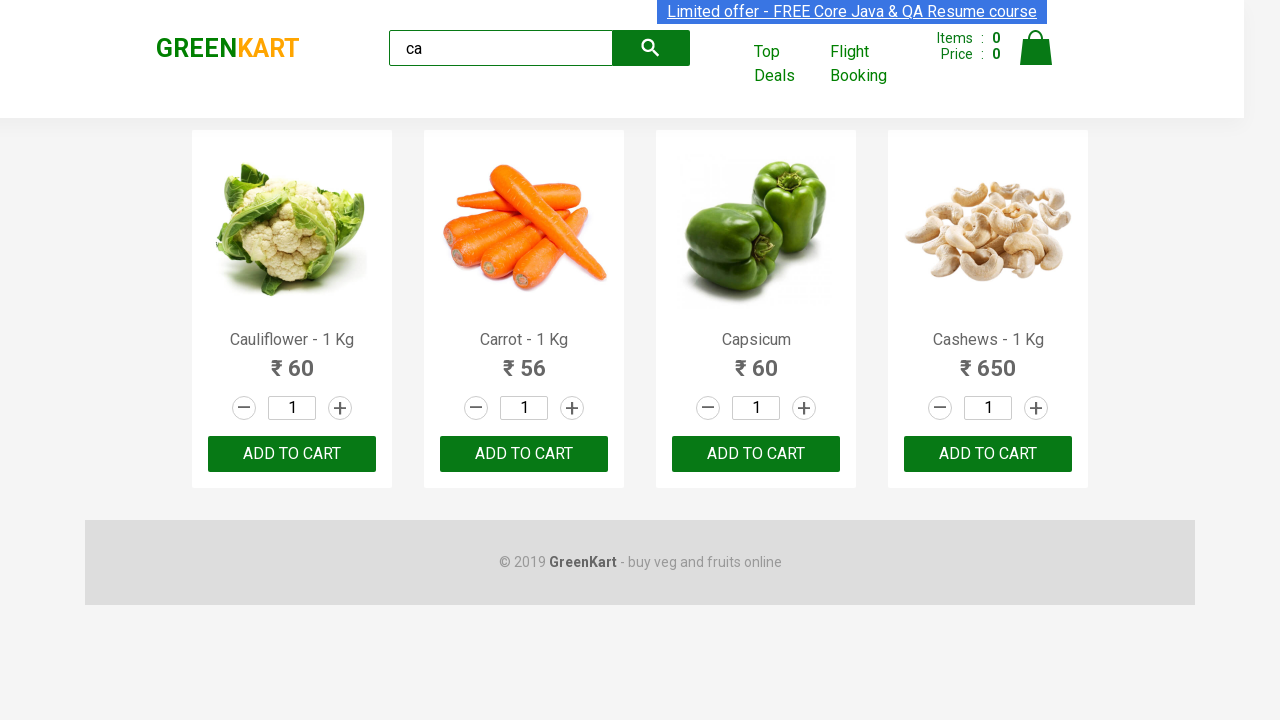

Retrieved all product elements from filtered results
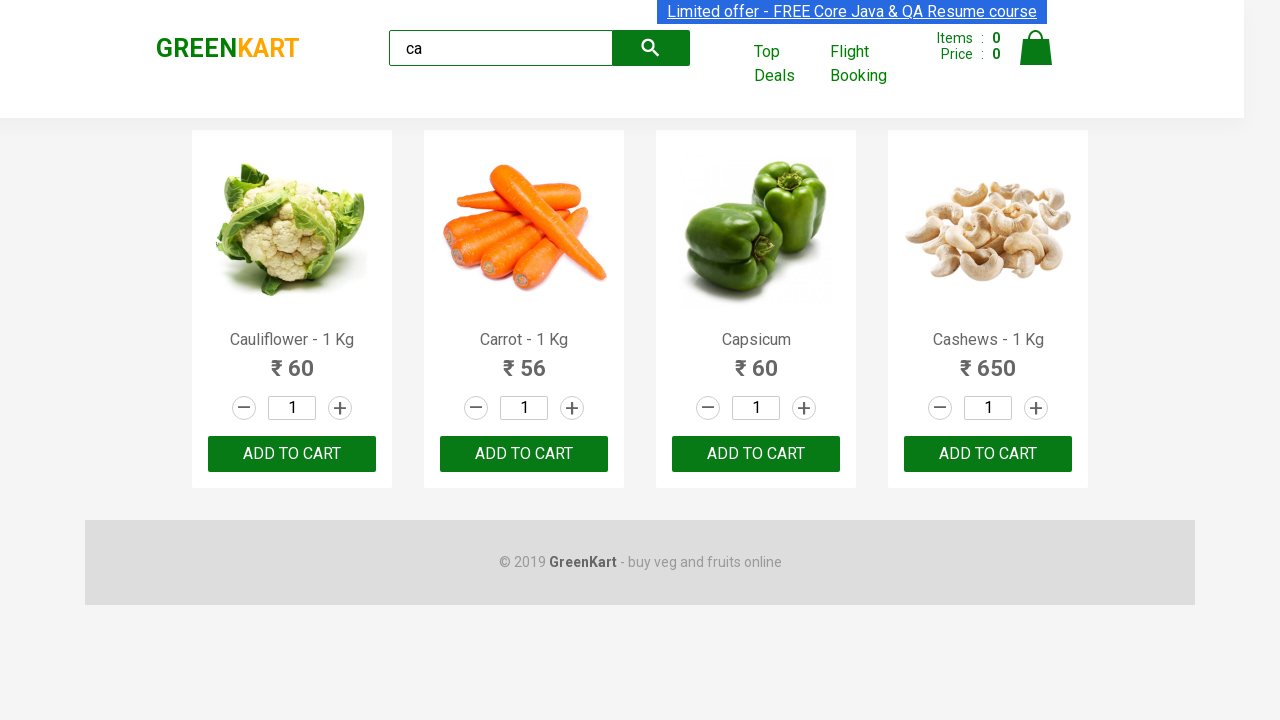

Retrieved product name: Cauliflower - 1 Kg
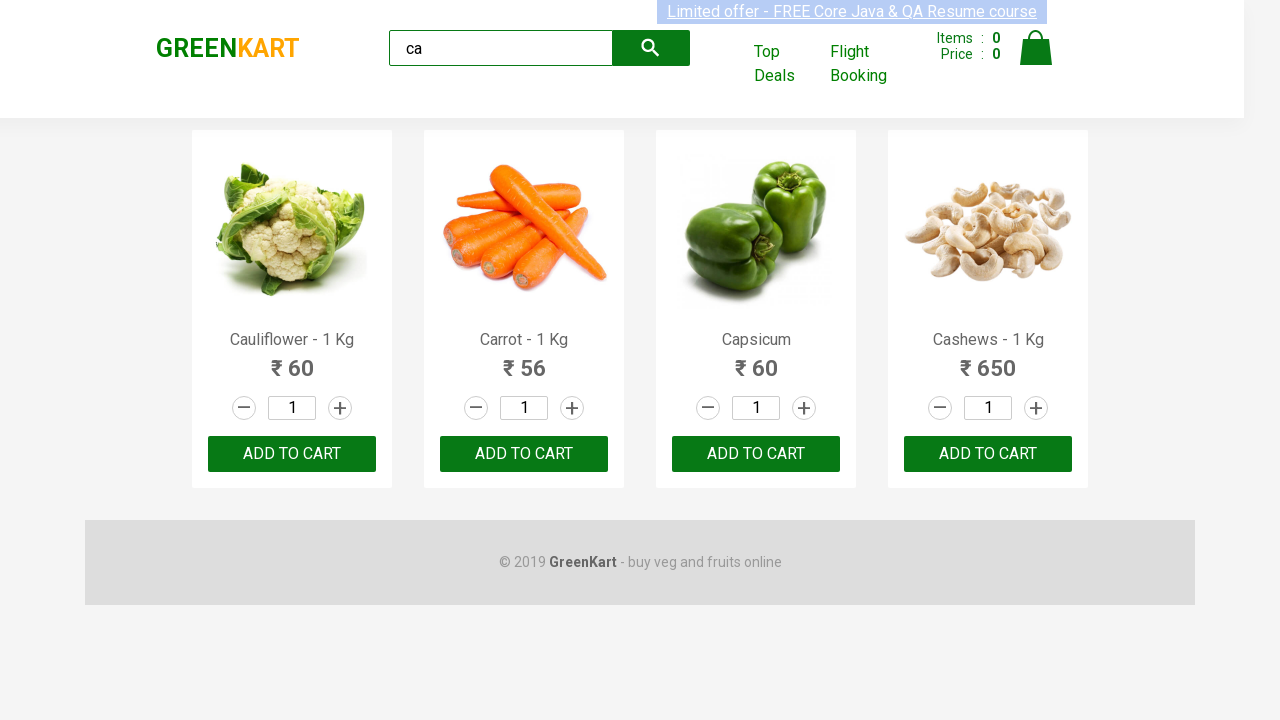

Retrieved product name: Carrot - 1 Kg
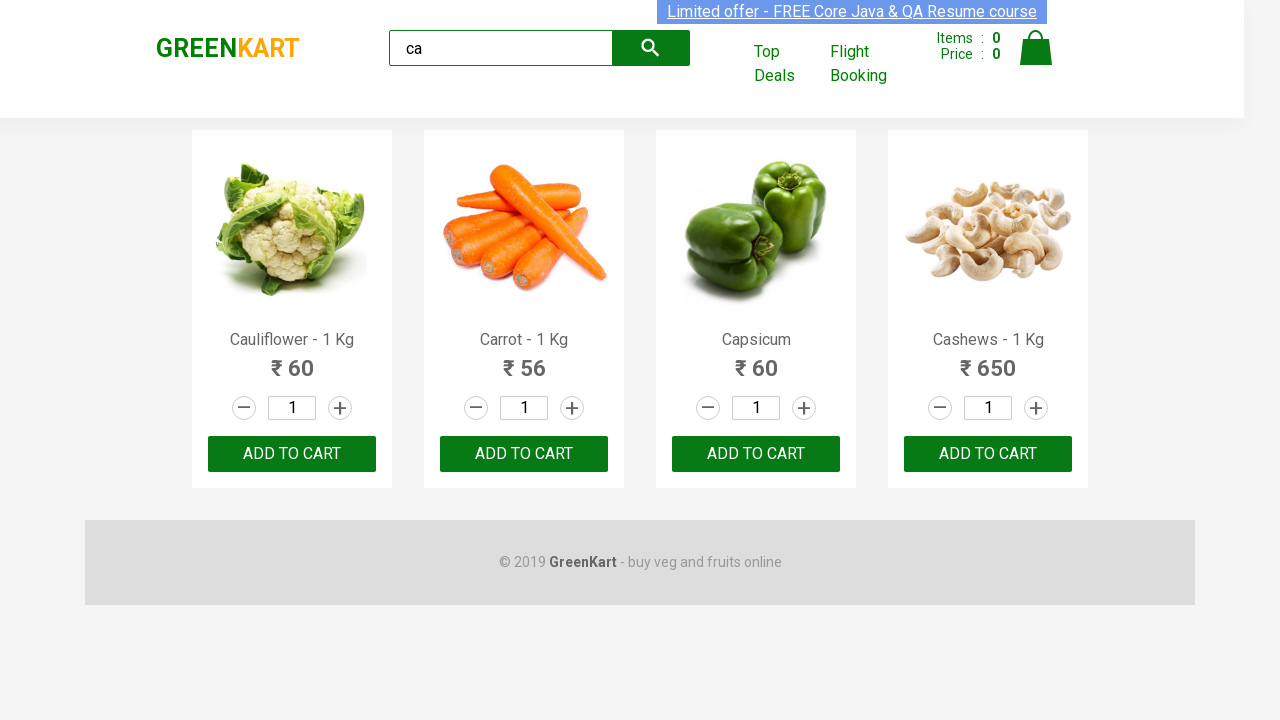

Retrieved product name: Capsicum
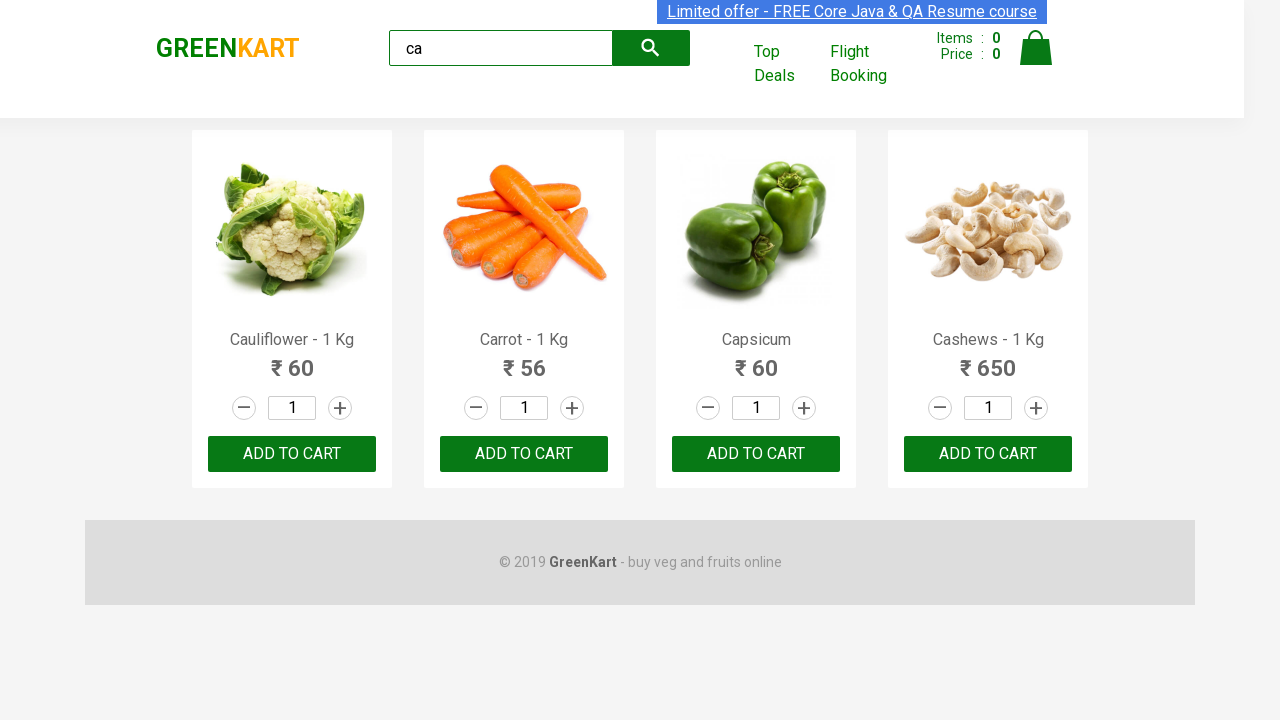

Retrieved product name: Cashews - 1 Kg
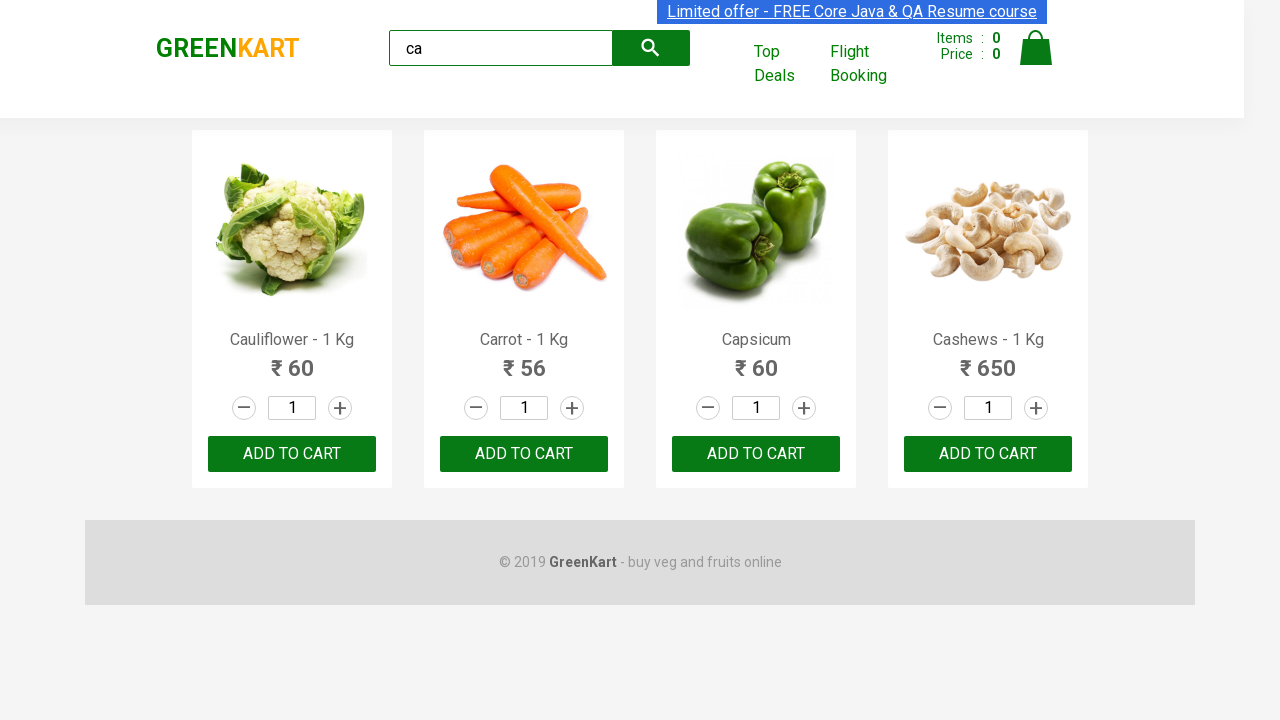

Clicked add to cart button for Cashews at (988, 454) on .products .product >> nth=3 >> button
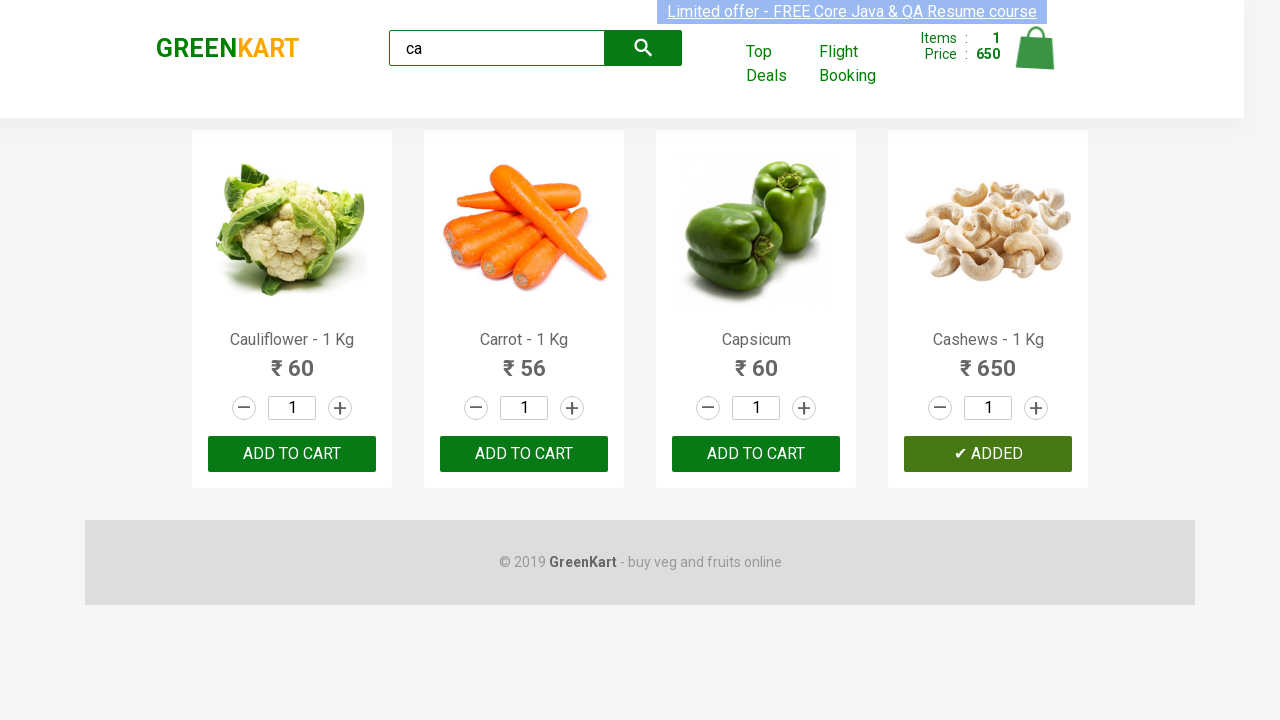

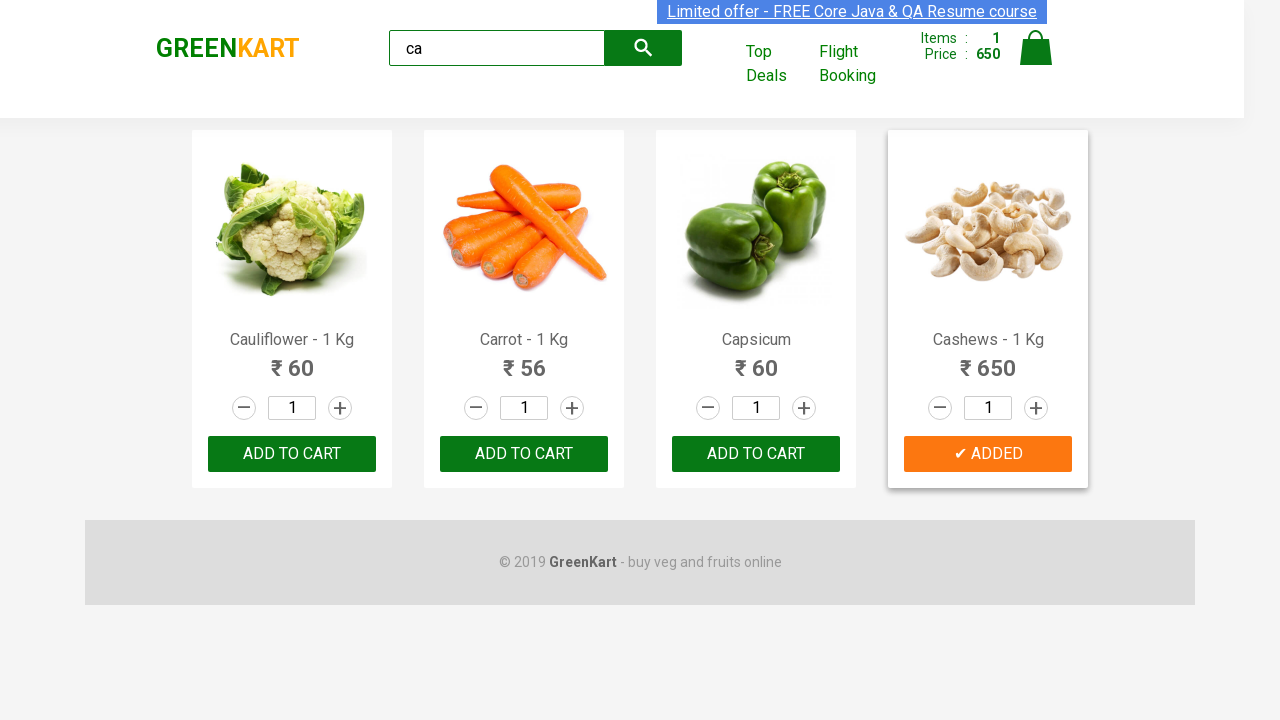